Tests form filling functionality by entering a first name and last name into form fields on the Formy practice form page.

Starting URL: https://formy-project.herokuapp.com/form

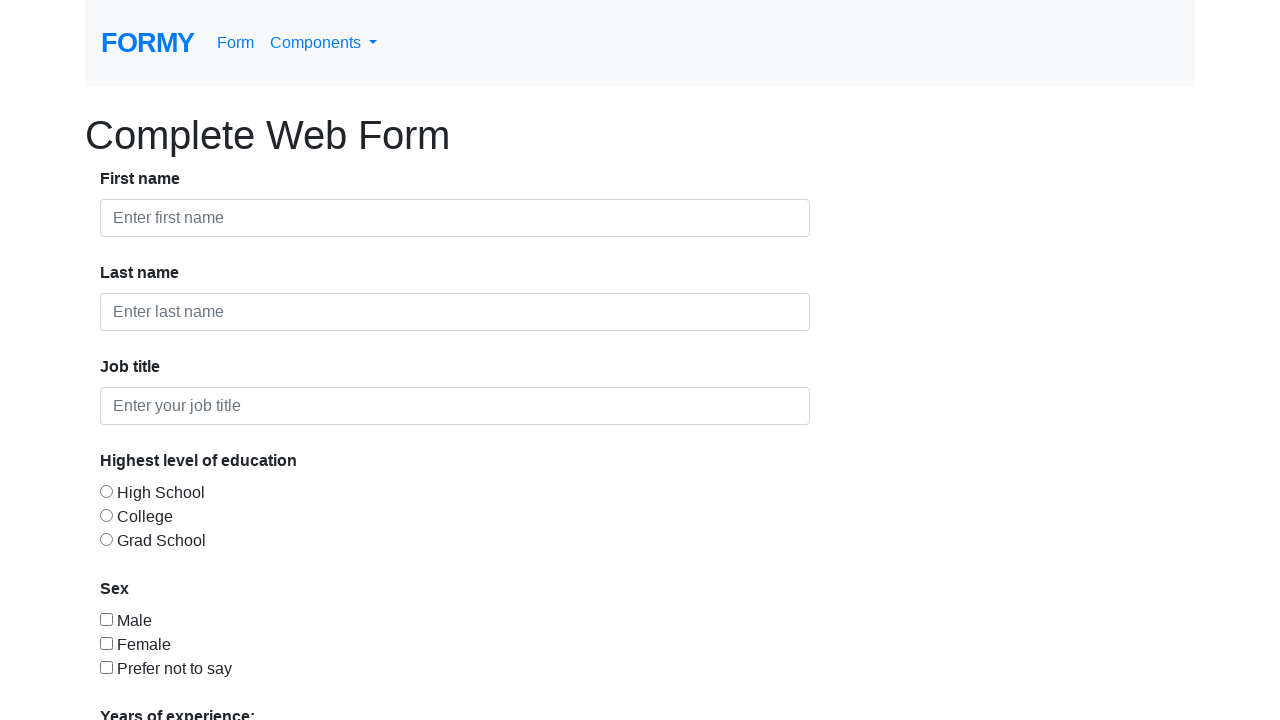

Filled first name field with 'Lidia' on #first-name
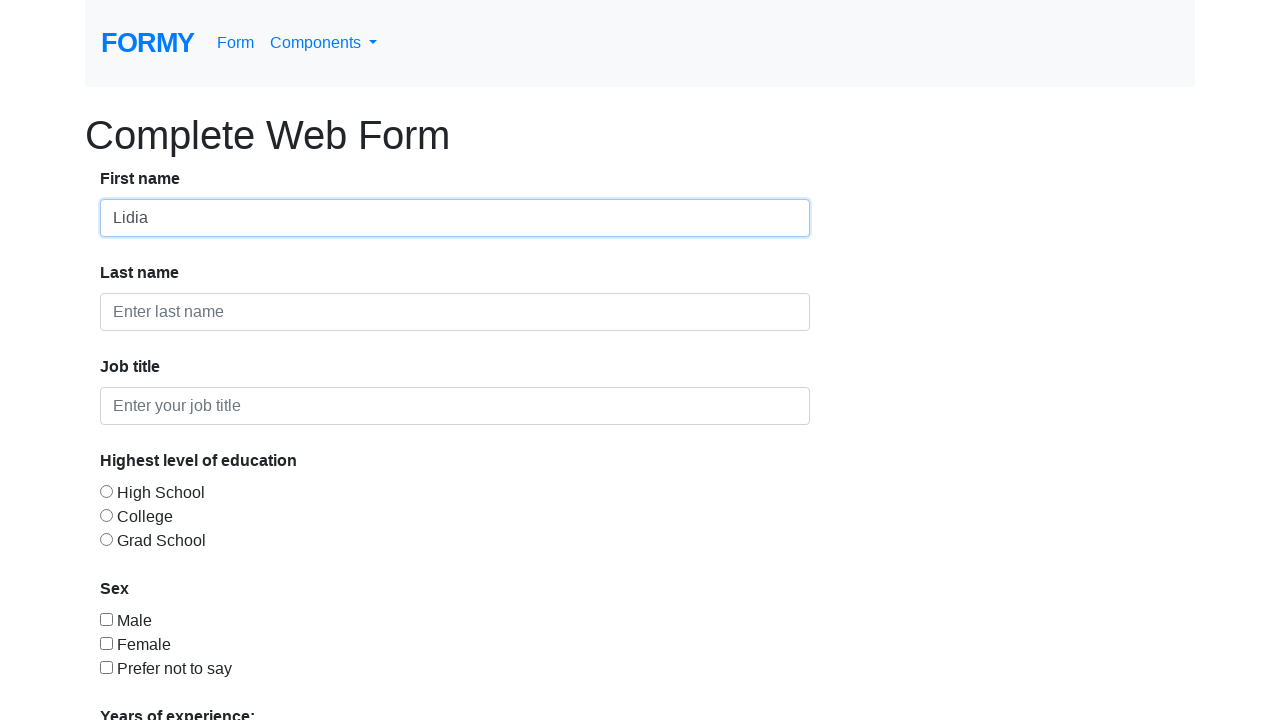

Filled last name field with 'TEST ALADIN' on .form-control >> nth=1
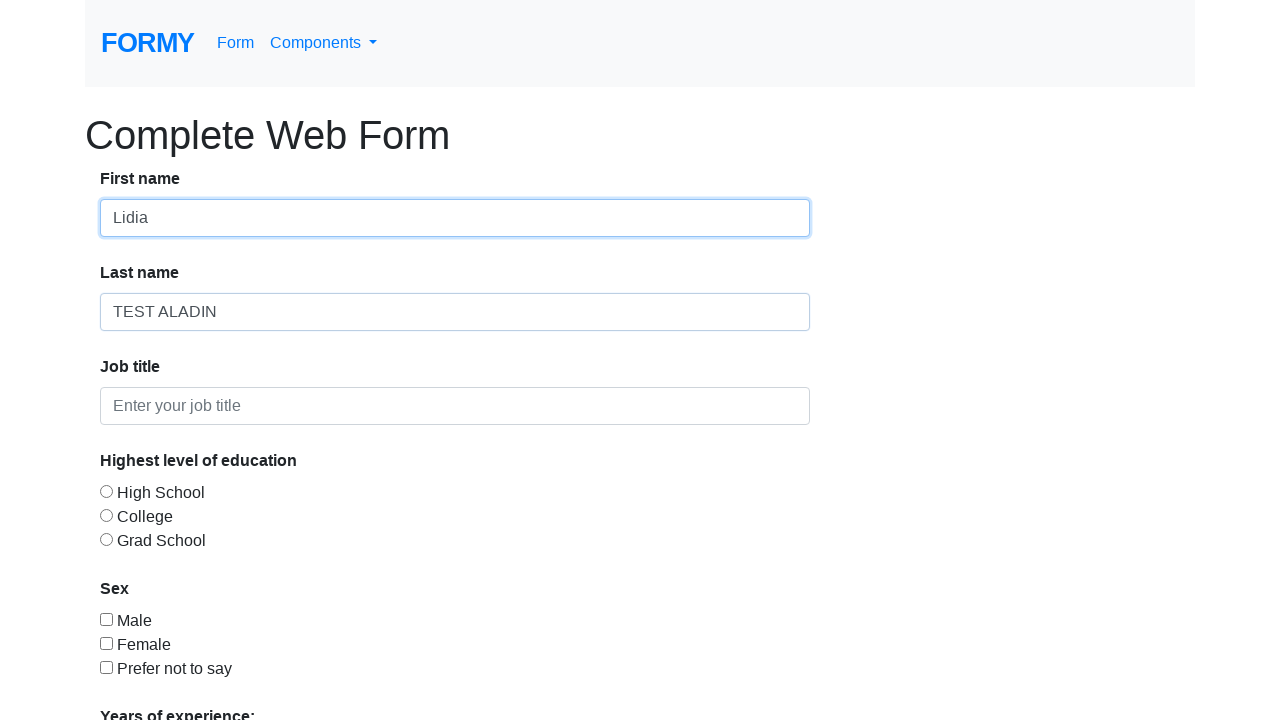

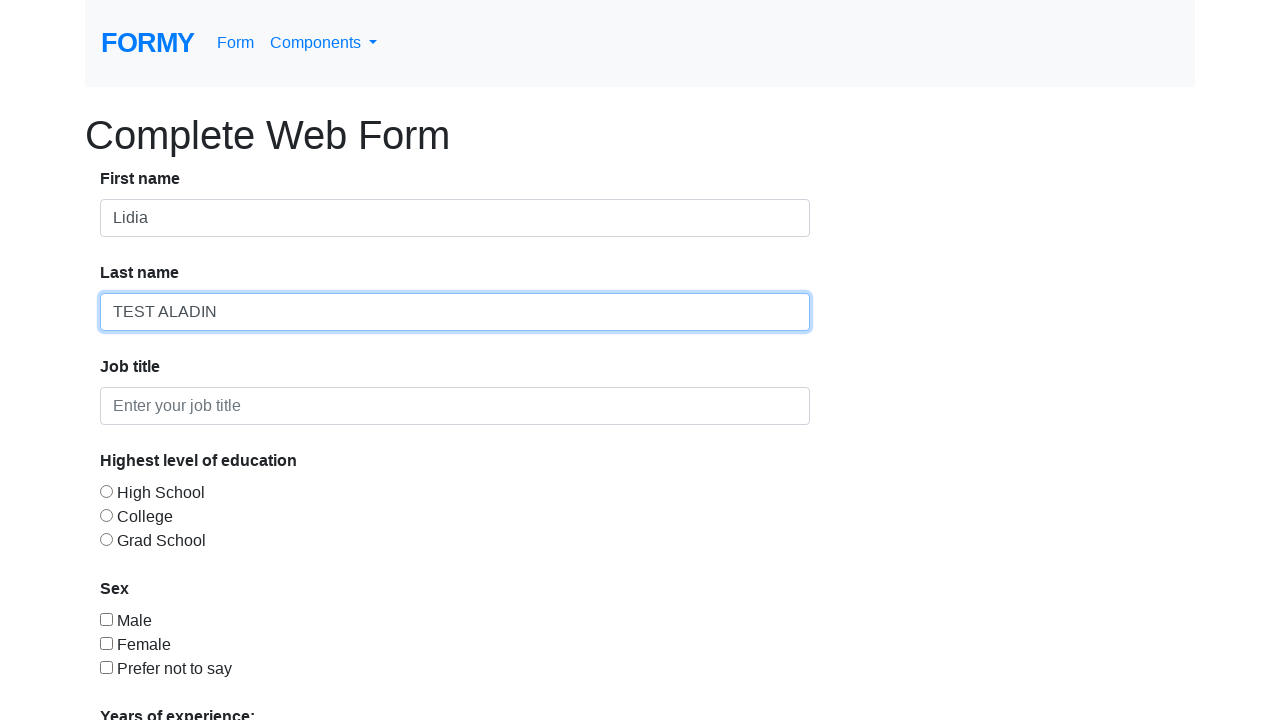